Tests the text-box demo page by verifying that the "Full Name" and "Email" labels are displayed correctly on the form

Starting URL: https://demoqa.com/text-box

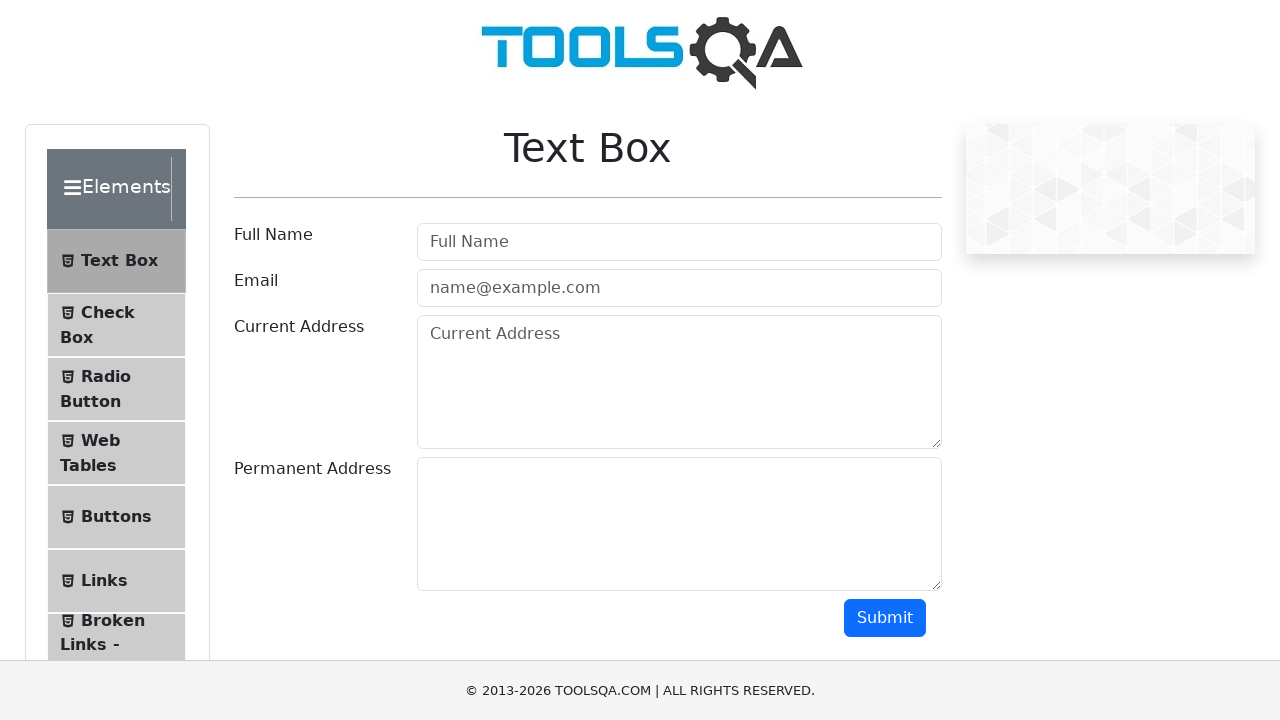

Navigated to text-box demo page
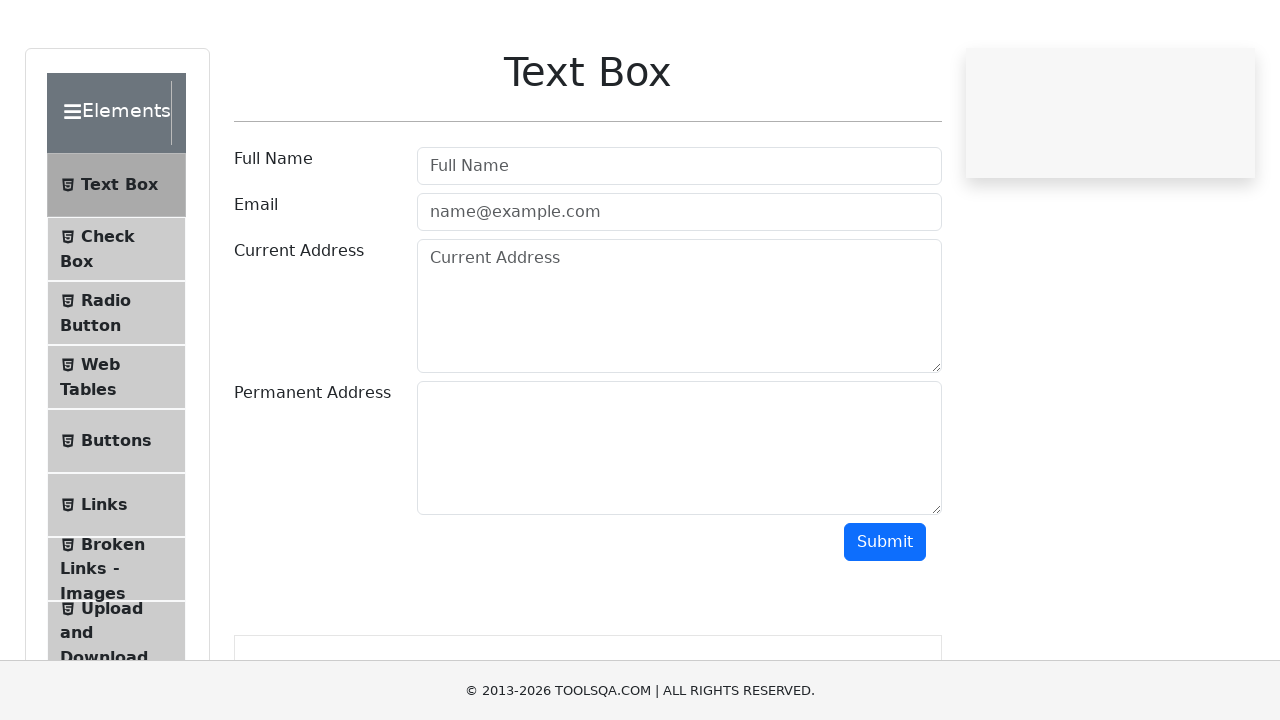

Full Name label became visible
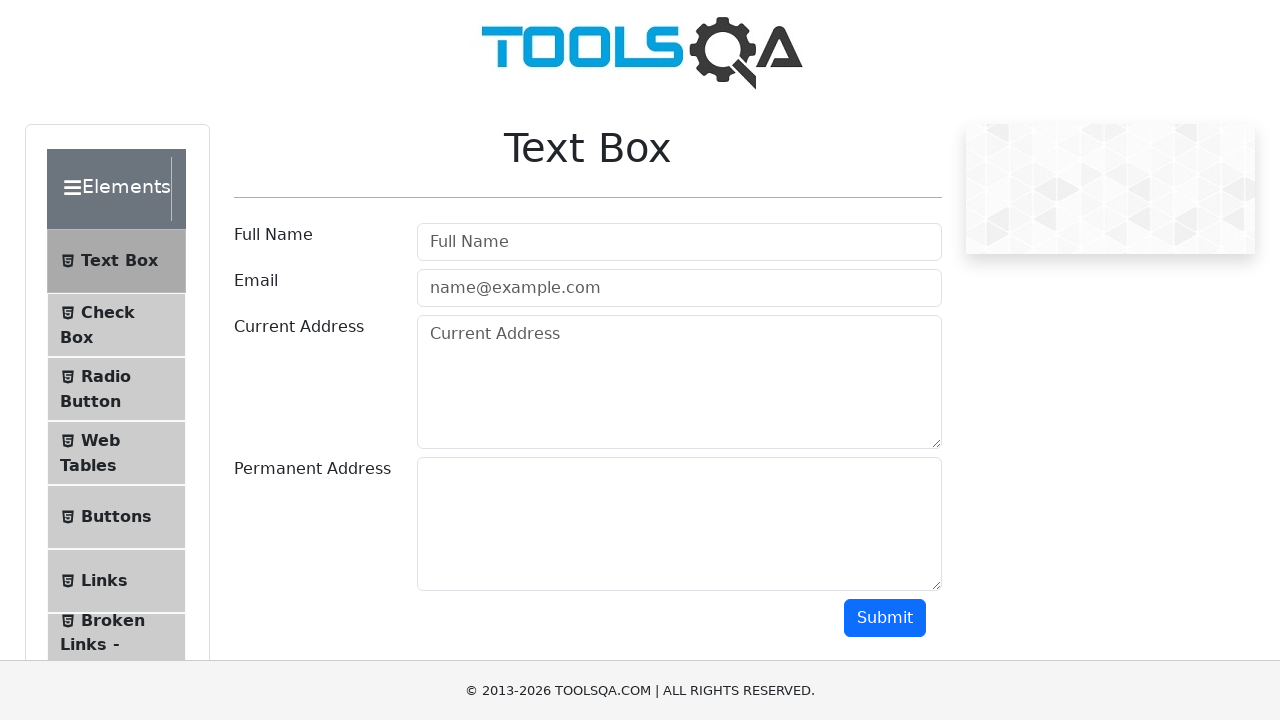

Retrieved Full Name label text content
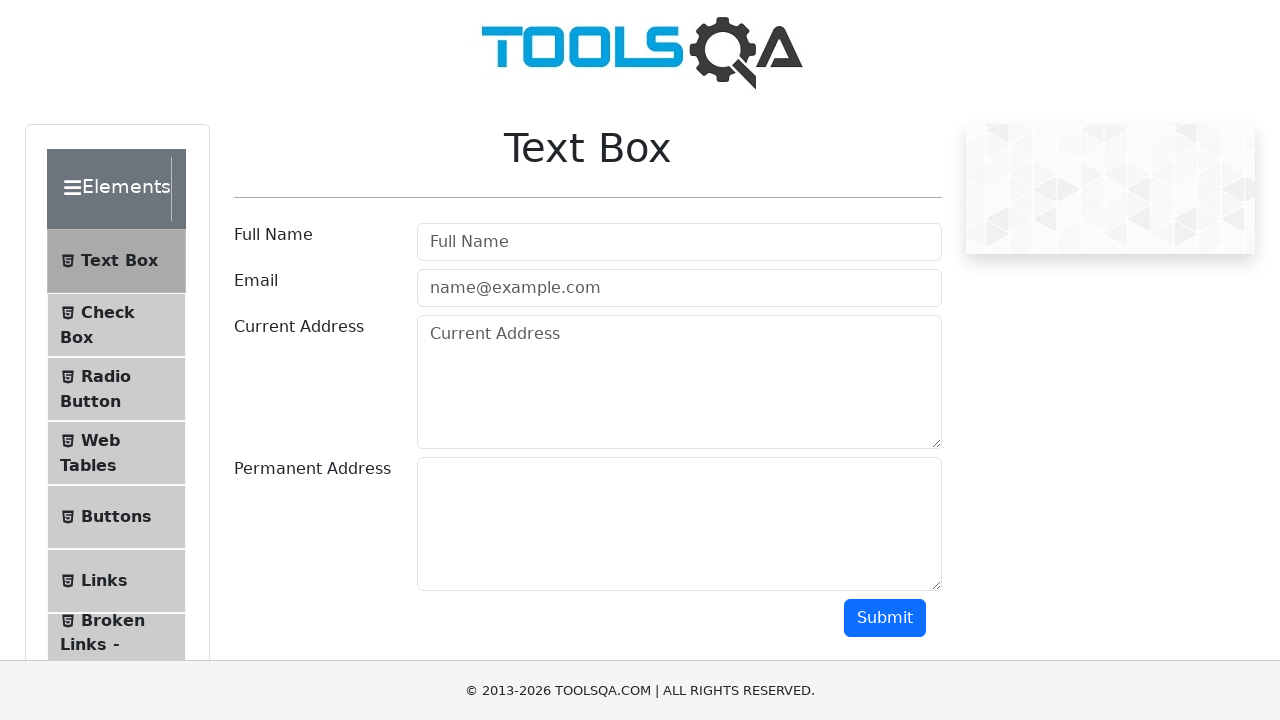

Verified Full Name label displays correct text
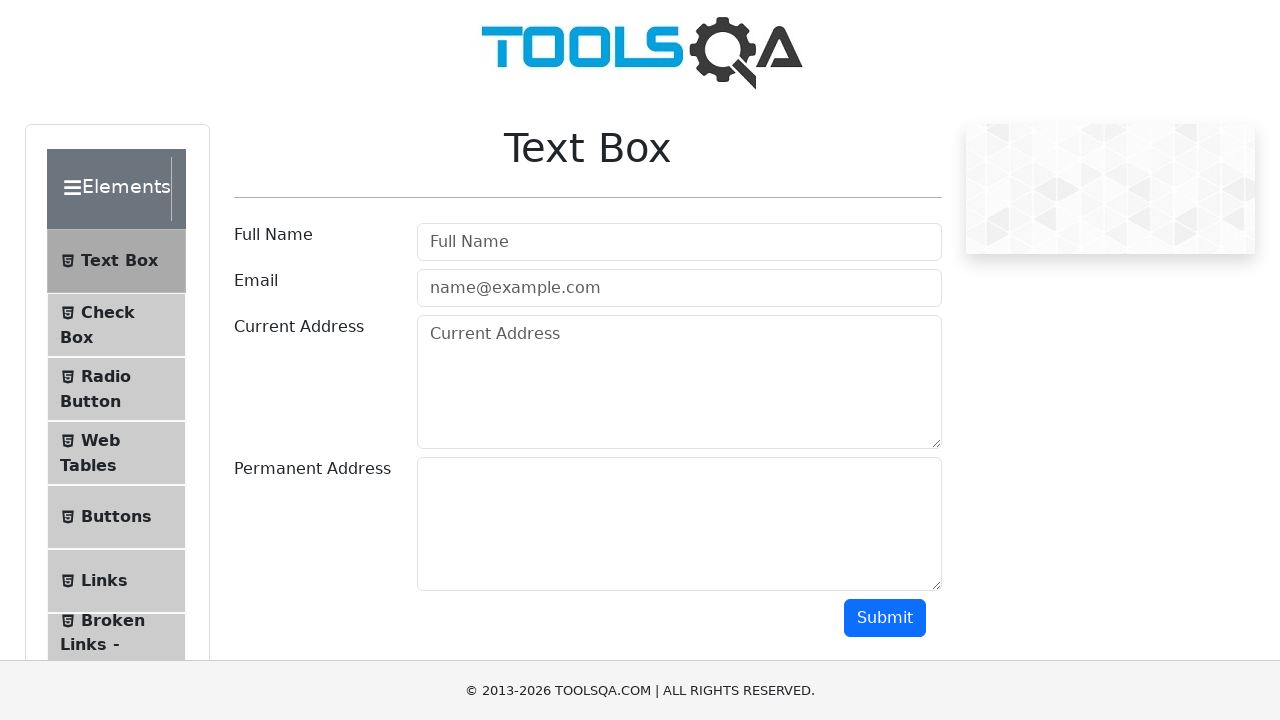

Email label became visible
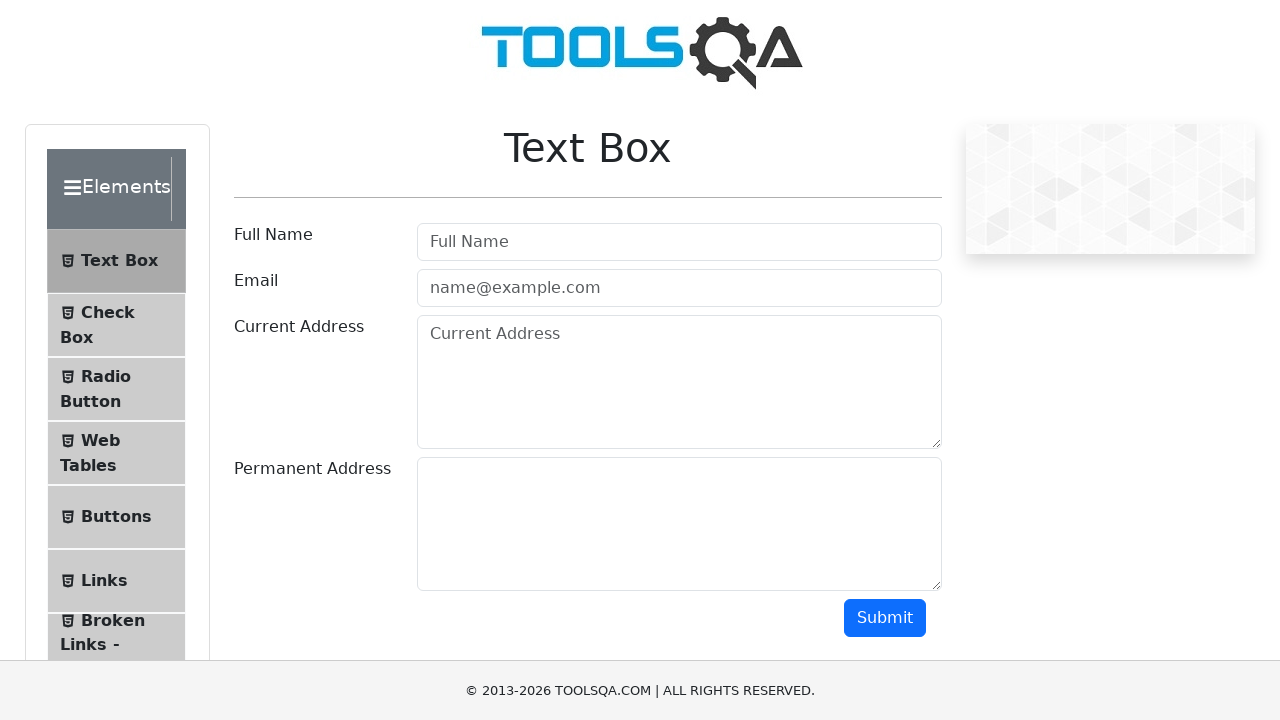

Retrieved Email label text content
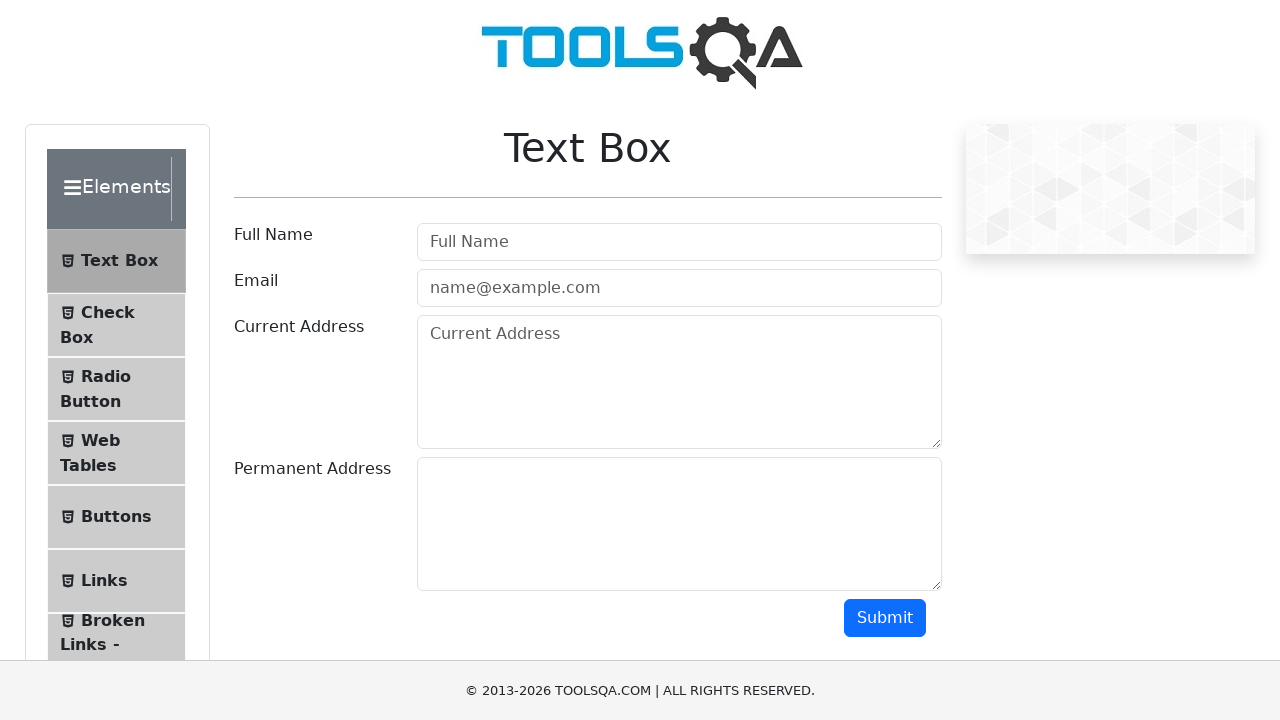

Verified Email label displays correct text
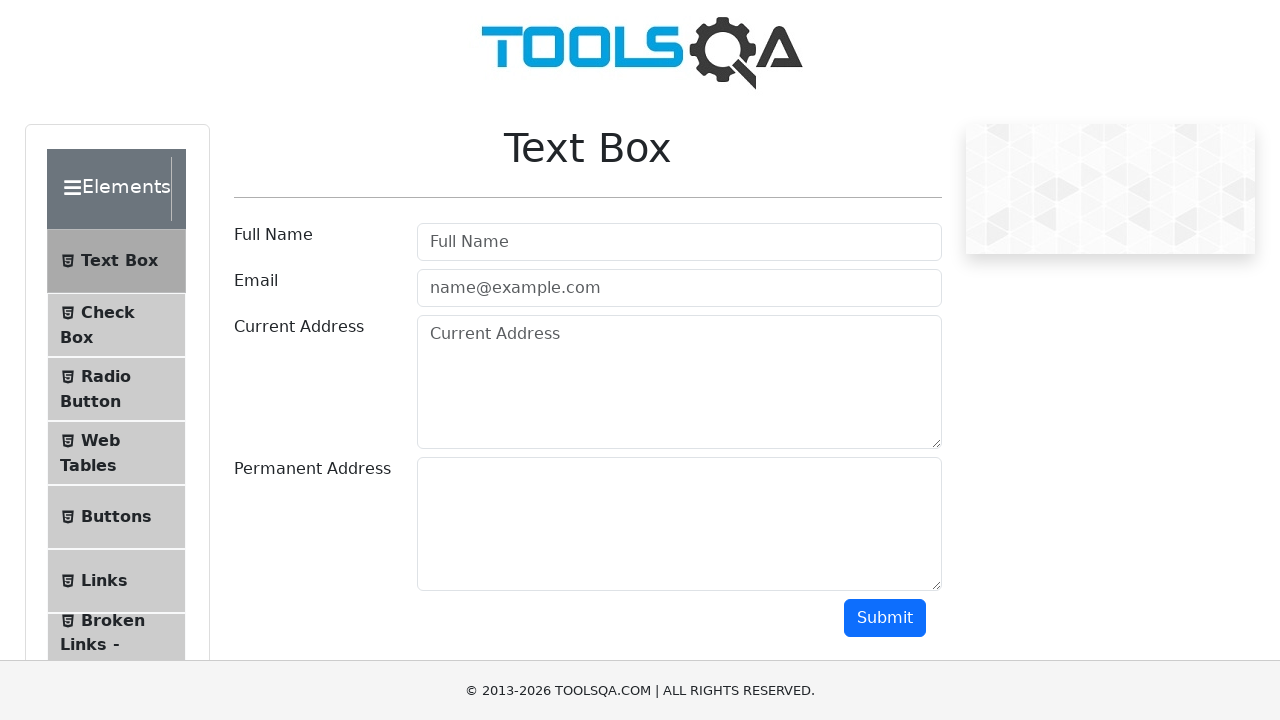

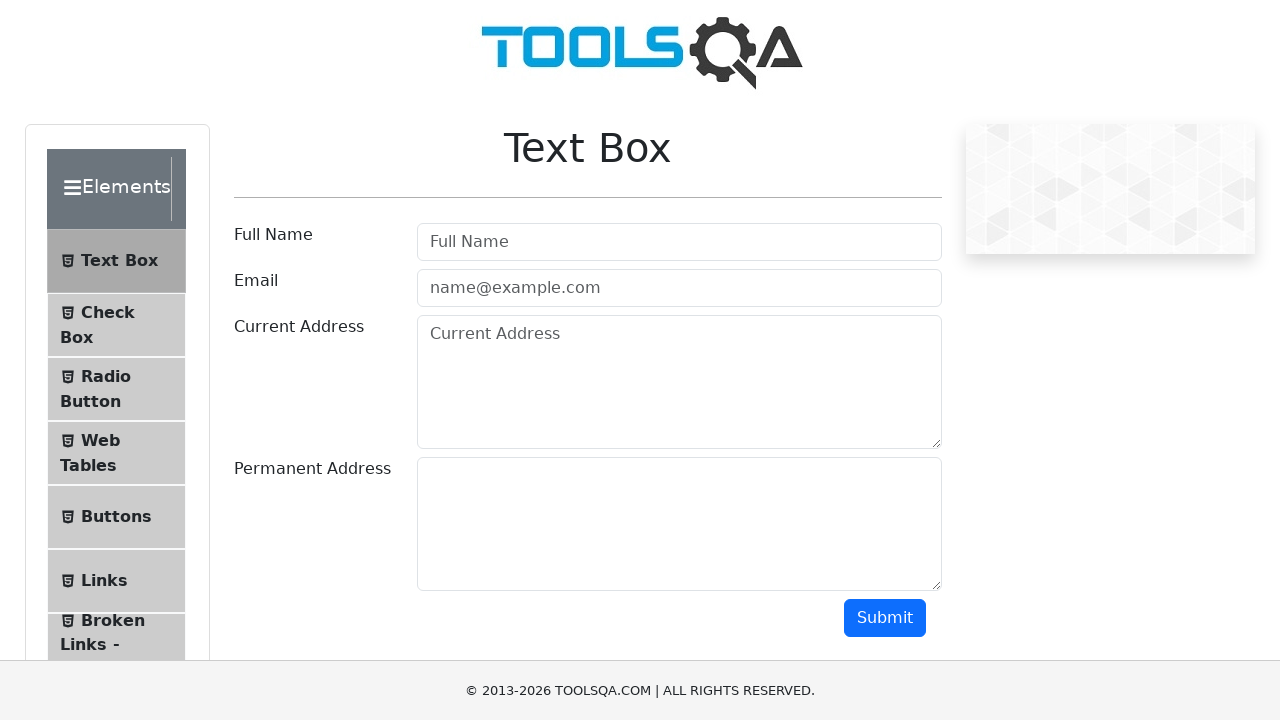